Tests input field functionality by entering a number, clearing the field, and entering a different number to verify input operations work correctly.

Starting URL: https://the-internet.herokuapp.com/inputs

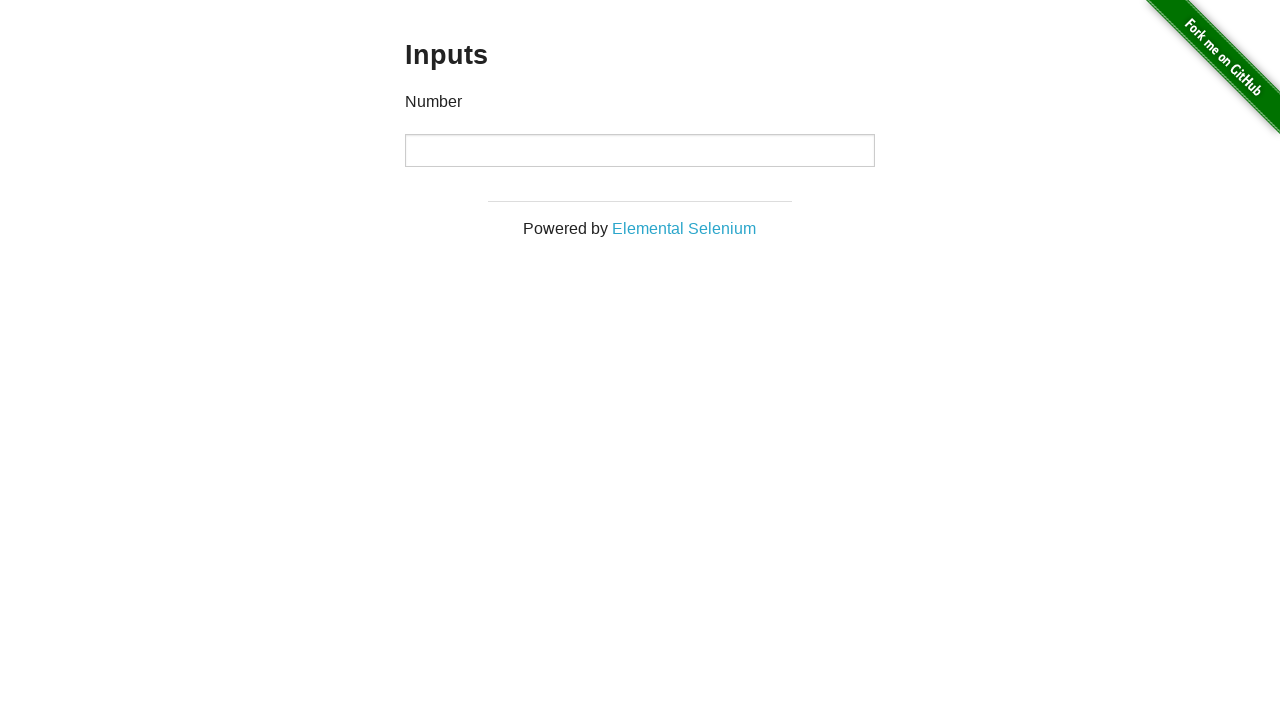

Filled input field with '1000' on input
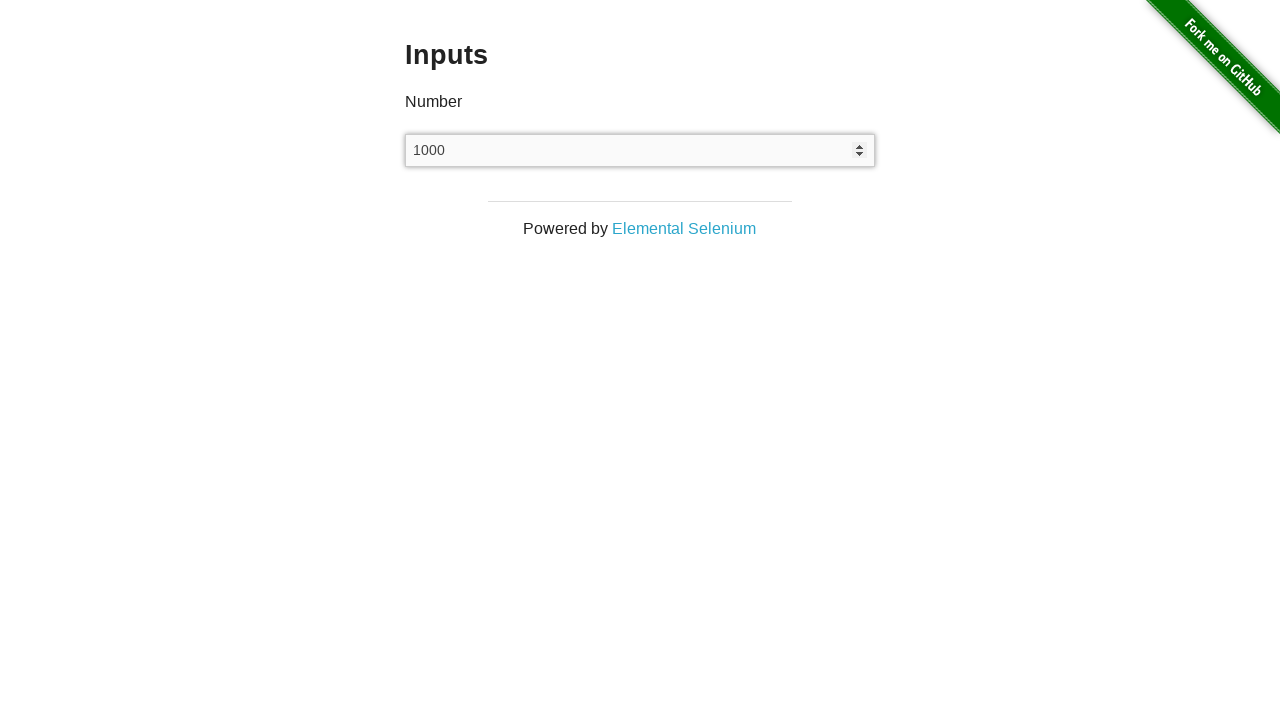

Waited 500ms to observe the initial value
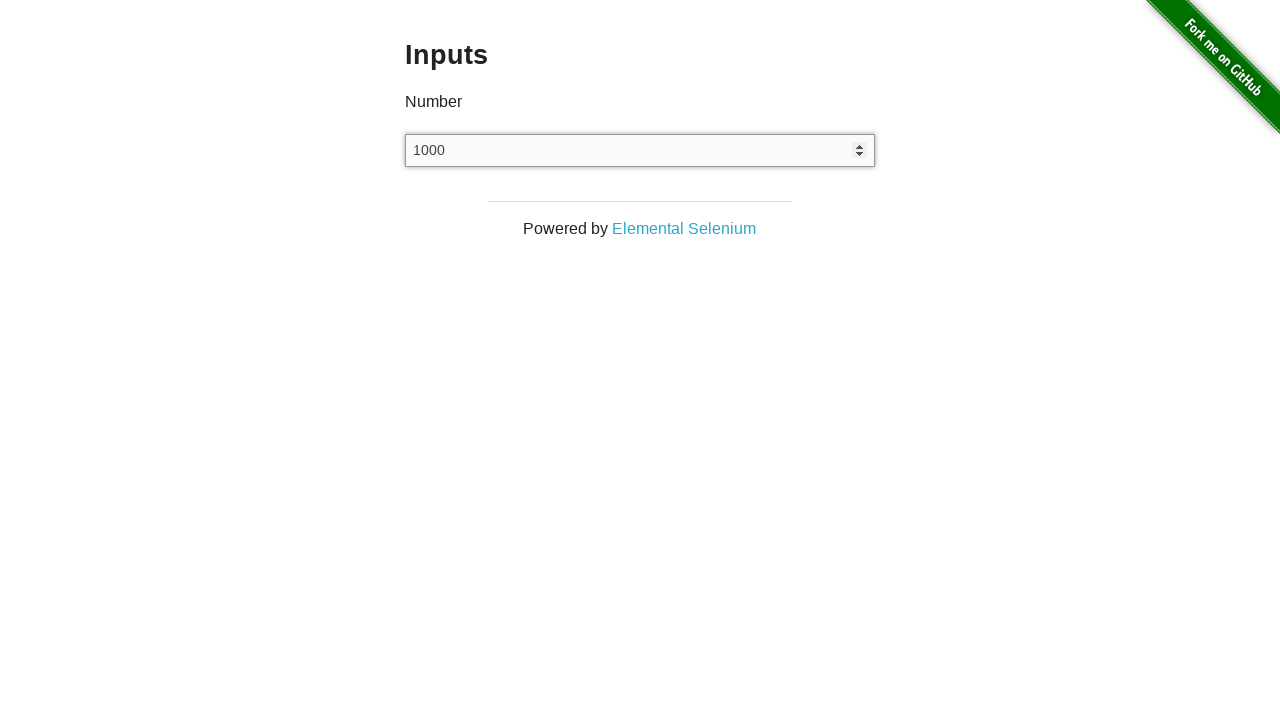

Cleared the input field on input
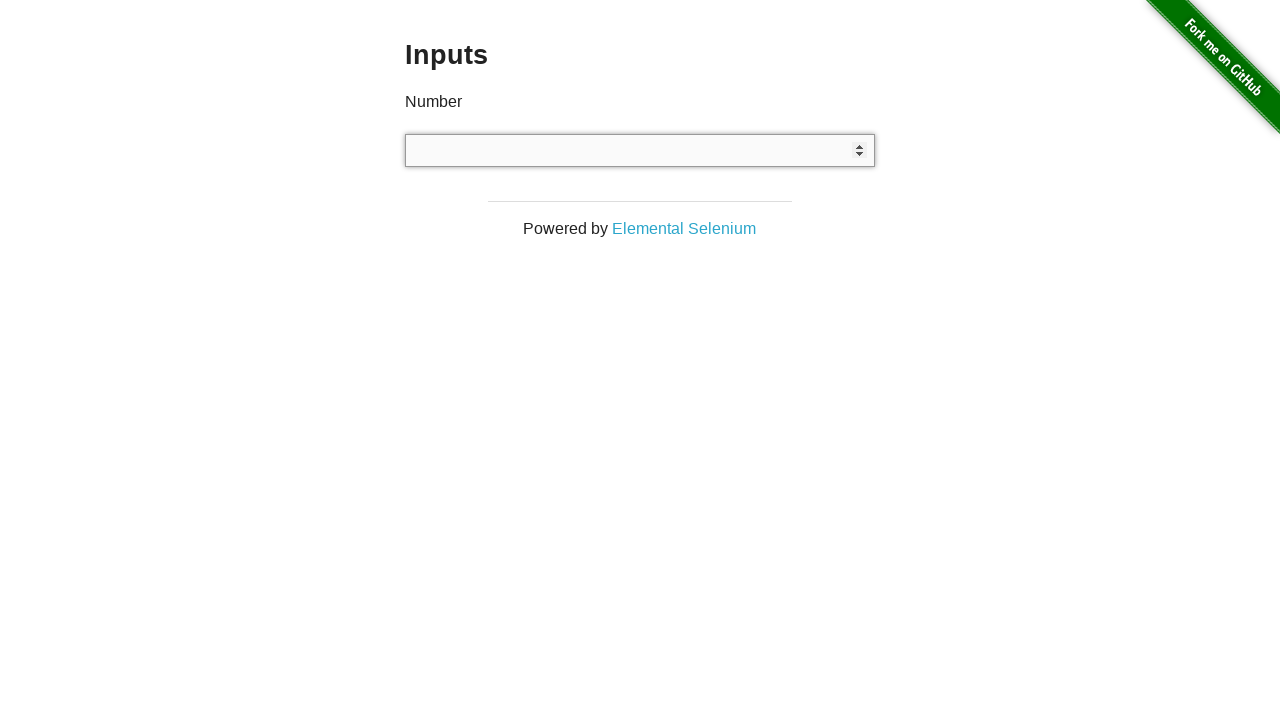

Filled input field with '999' on input
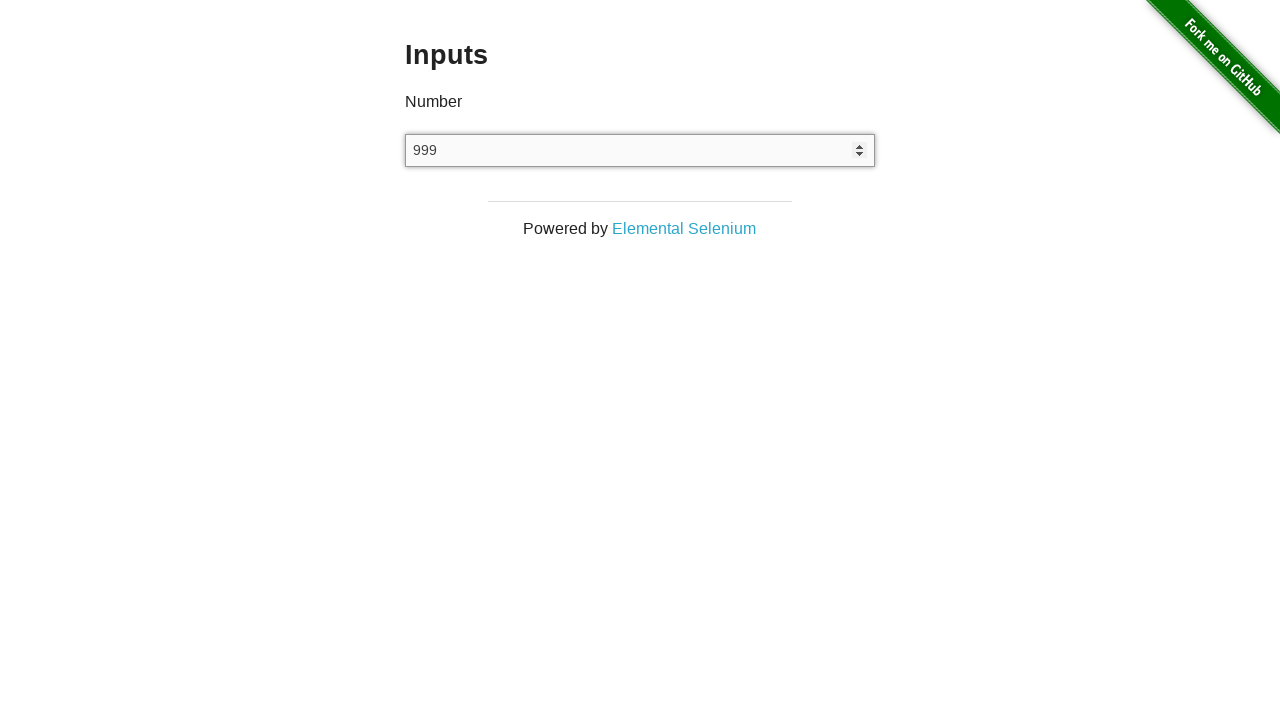

Input field is ready and visible
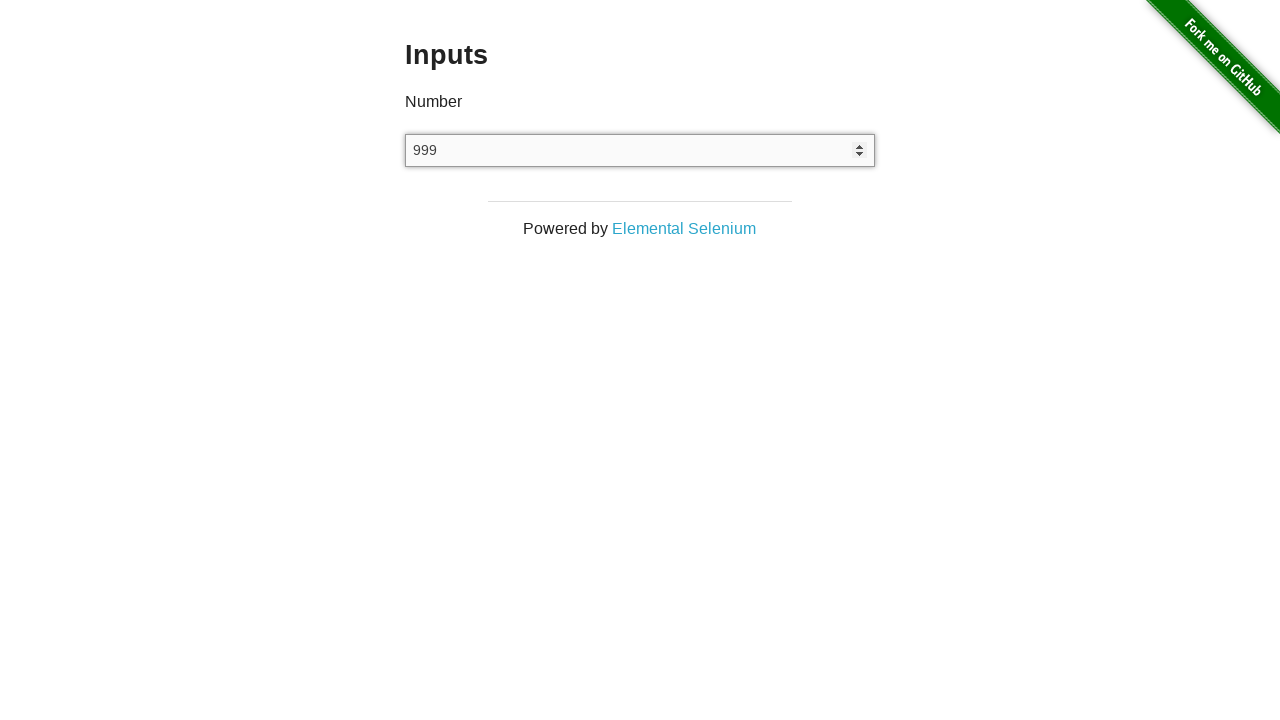

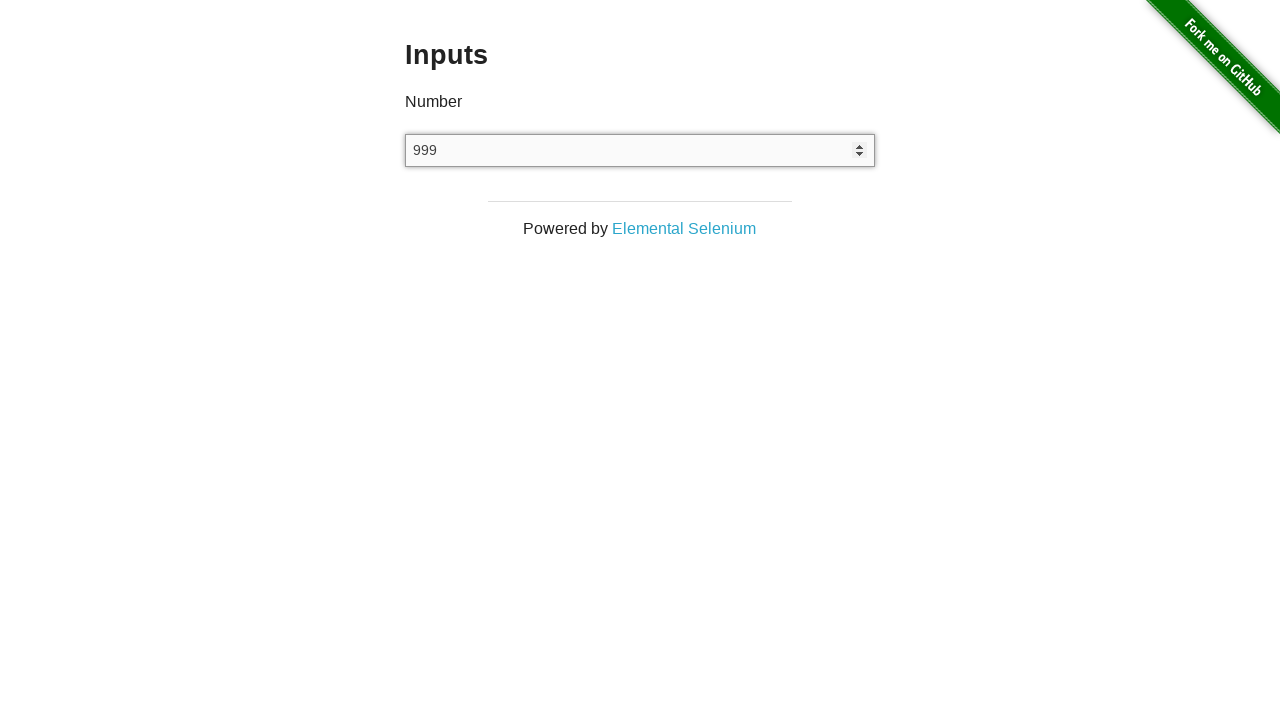